Launches the Pizza Hut India website and verifies the page loads successfully by waiting for the page to be ready.

Starting URL: https://www.pizzahut.co.in/

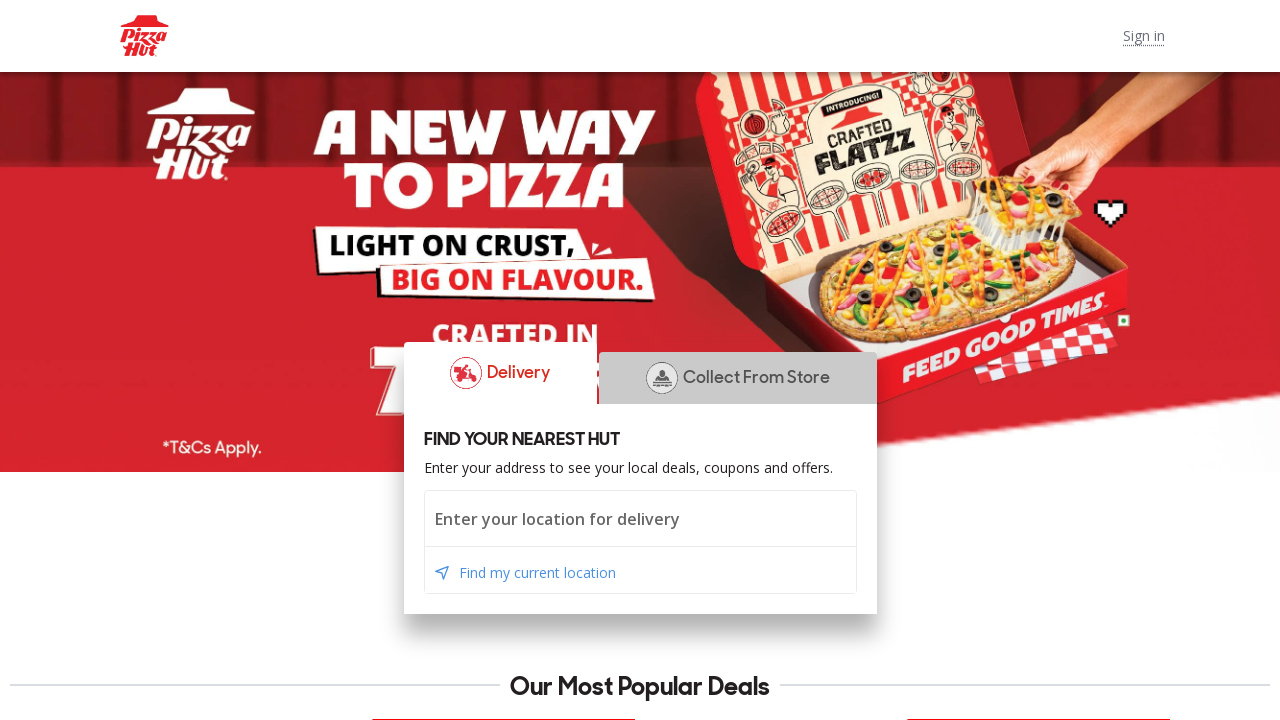

Waited for page DOM to be fully loaded
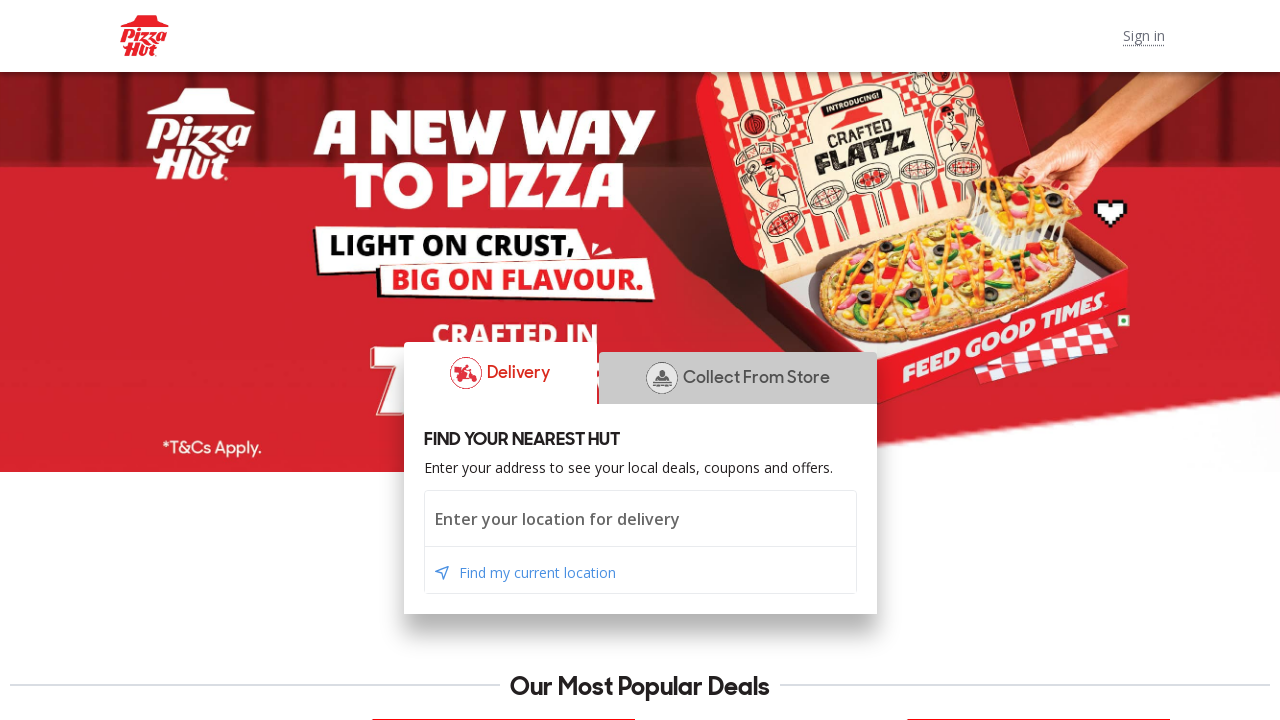

Verified page loaded successfully by confirming body element is present
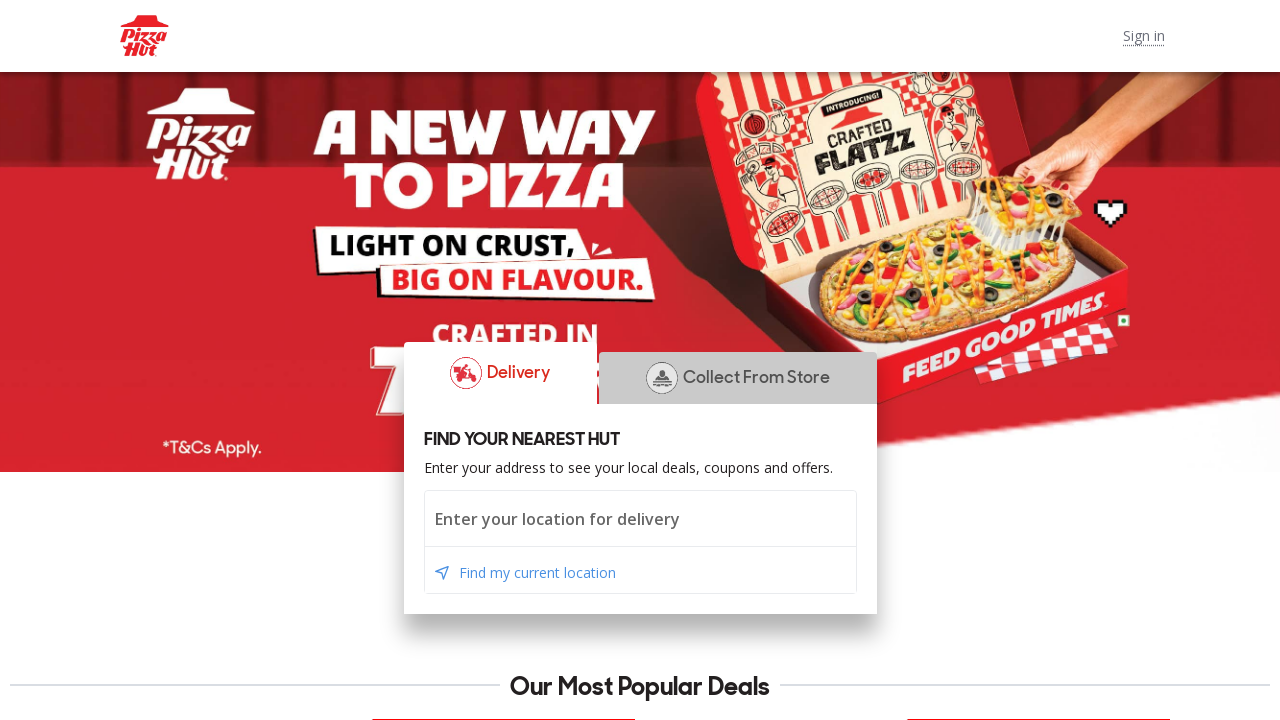

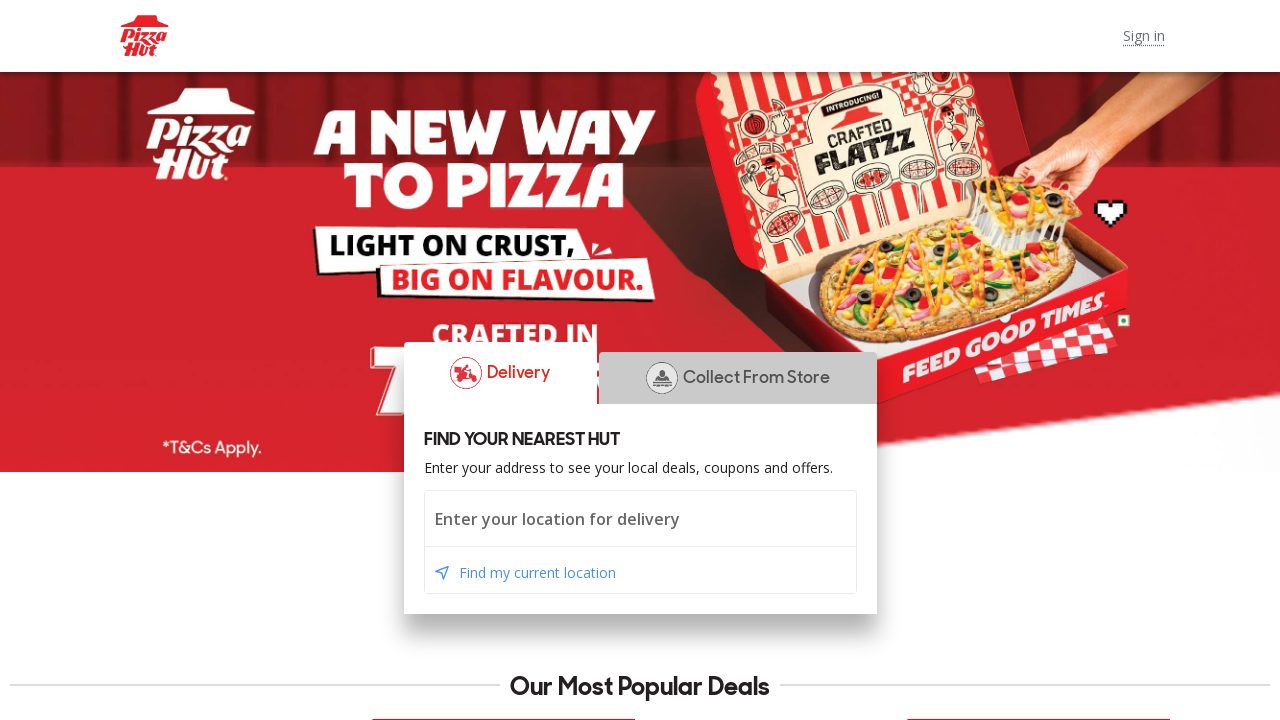